Tests that new todo items are appended to the bottom of the list by creating 3 items and verifying the count display.

Starting URL: https://demo.playwright.dev/todomvc

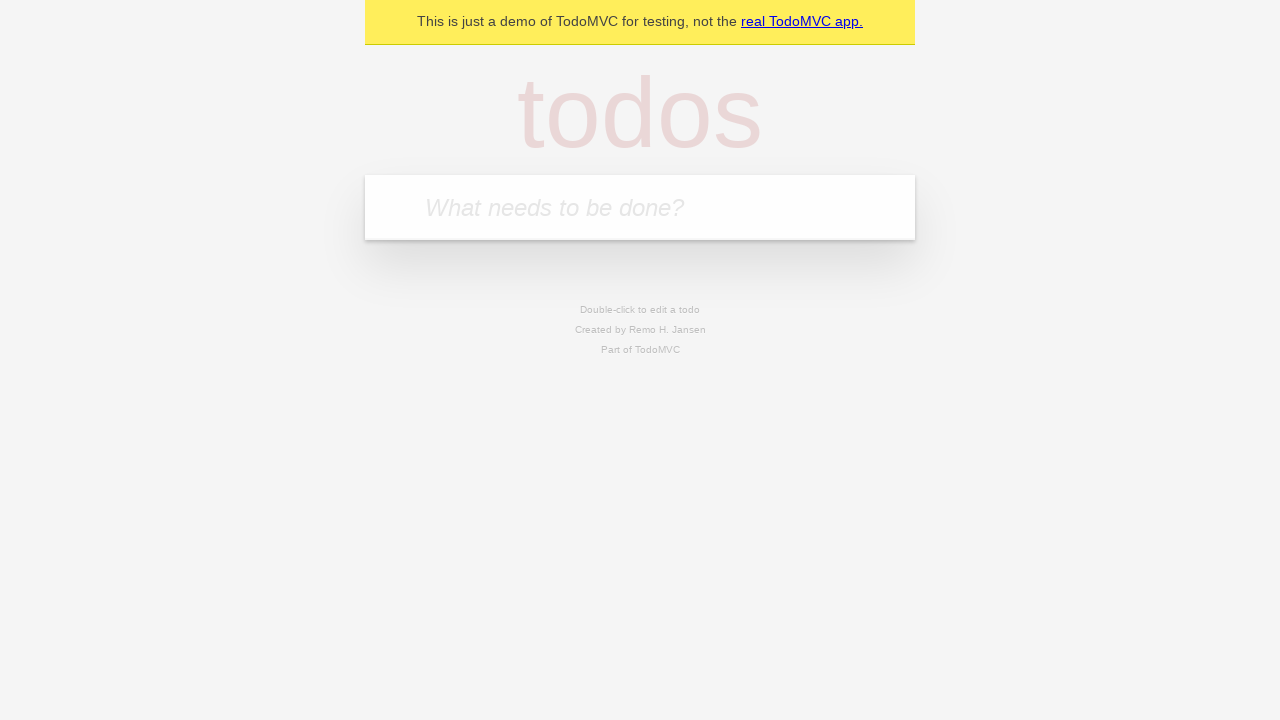

Filled todo input with 'buy some cheese' on internal:attr=[placeholder="What needs to be done?"i]
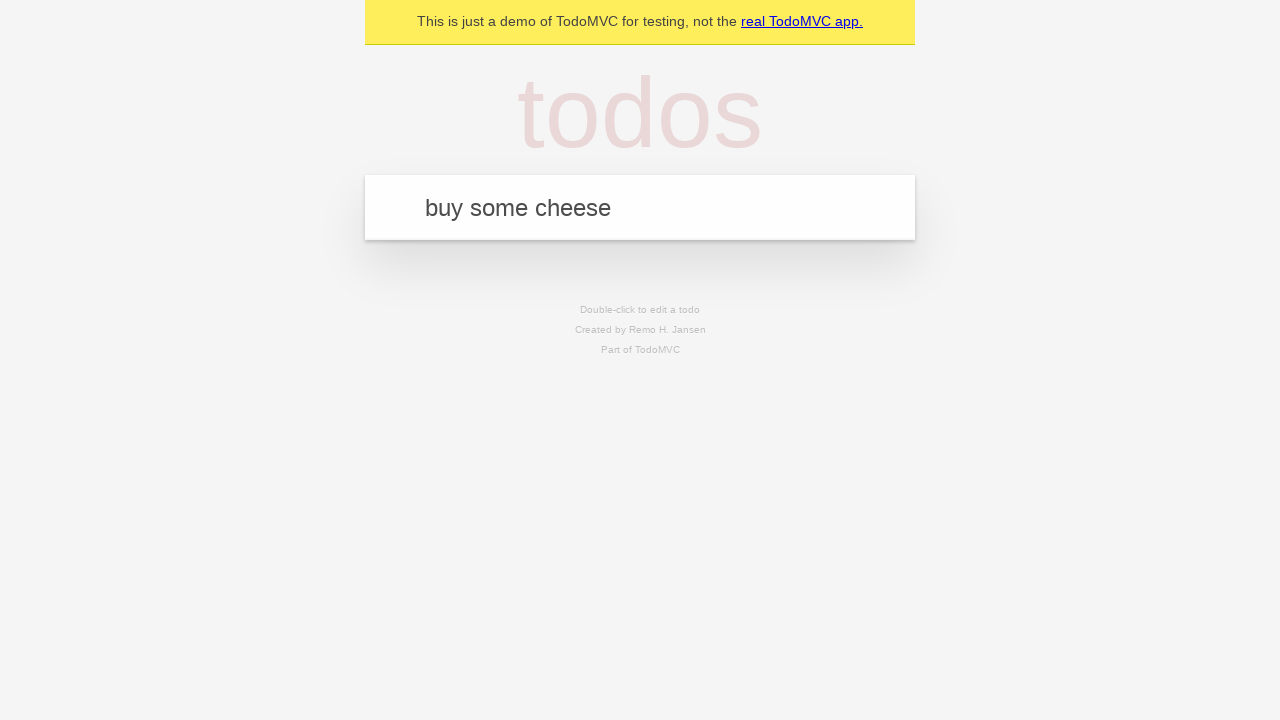

Pressed Enter to add first todo item on internal:attr=[placeholder="What needs to be done?"i]
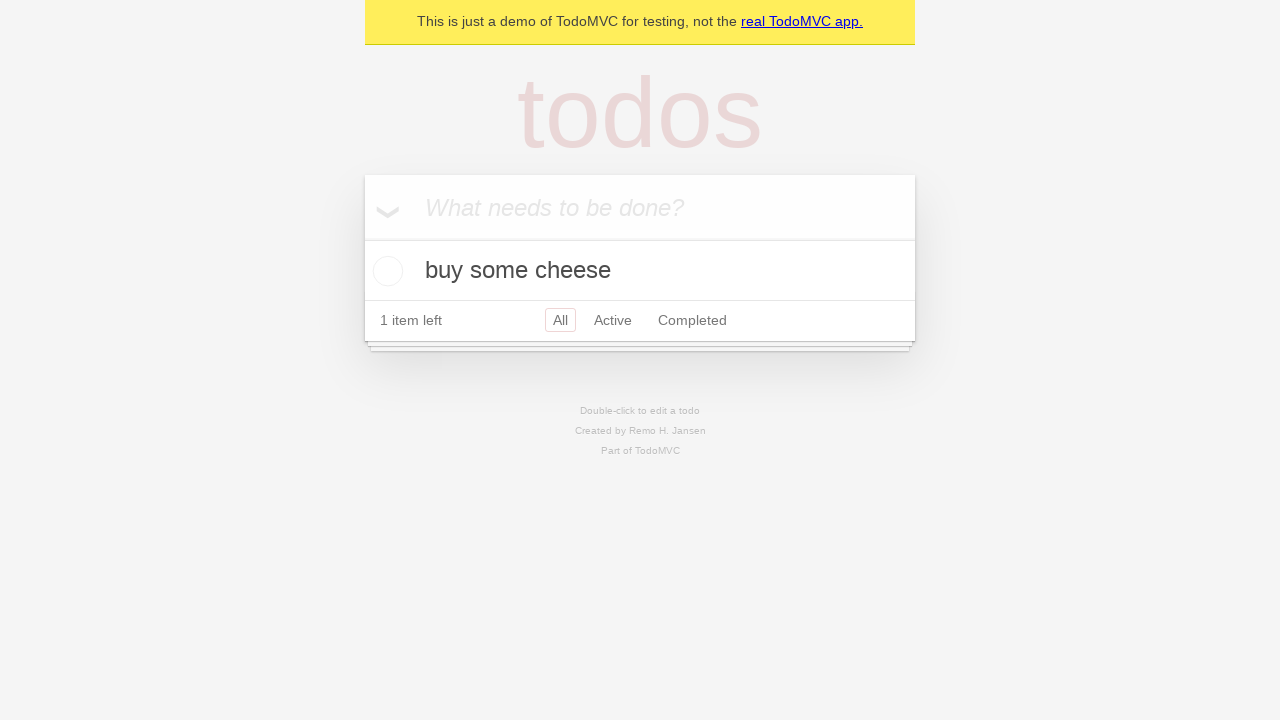

Filled todo input with 'feed the cat' on internal:attr=[placeholder="What needs to be done?"i]
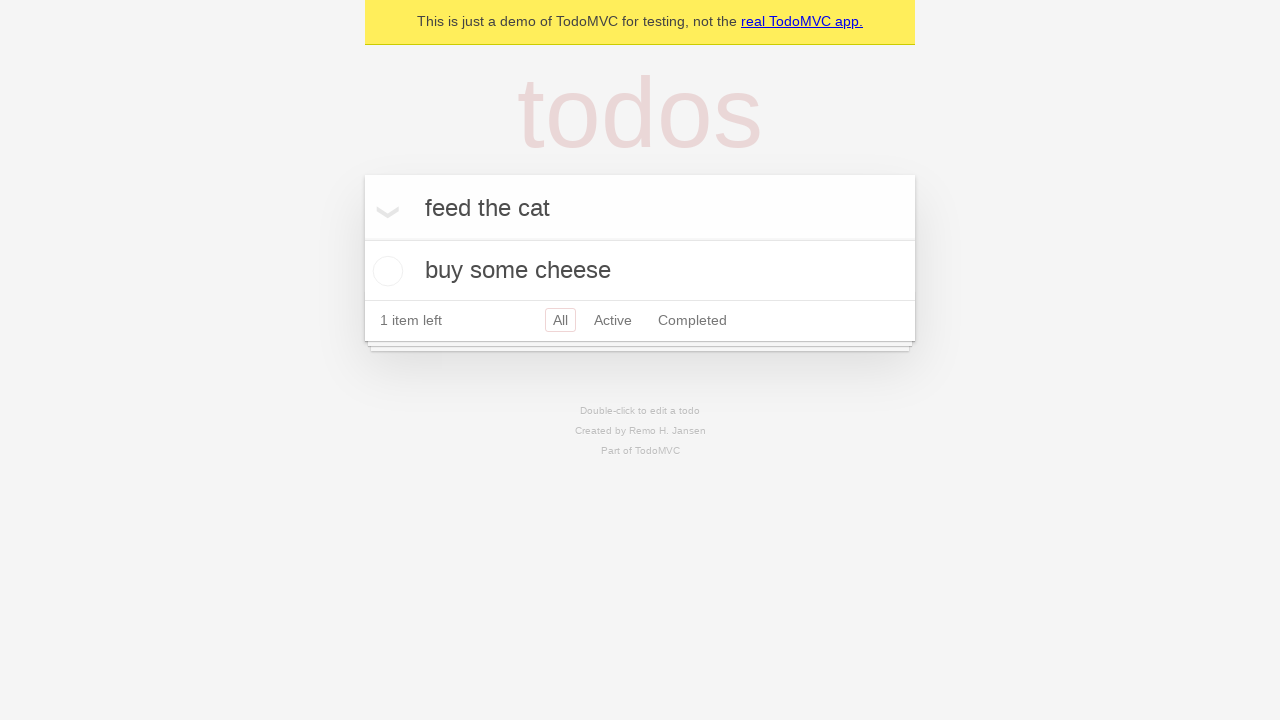

Pressed Enter to add second todo item on internal:attr=[placeholder="What needs to be done?"i]
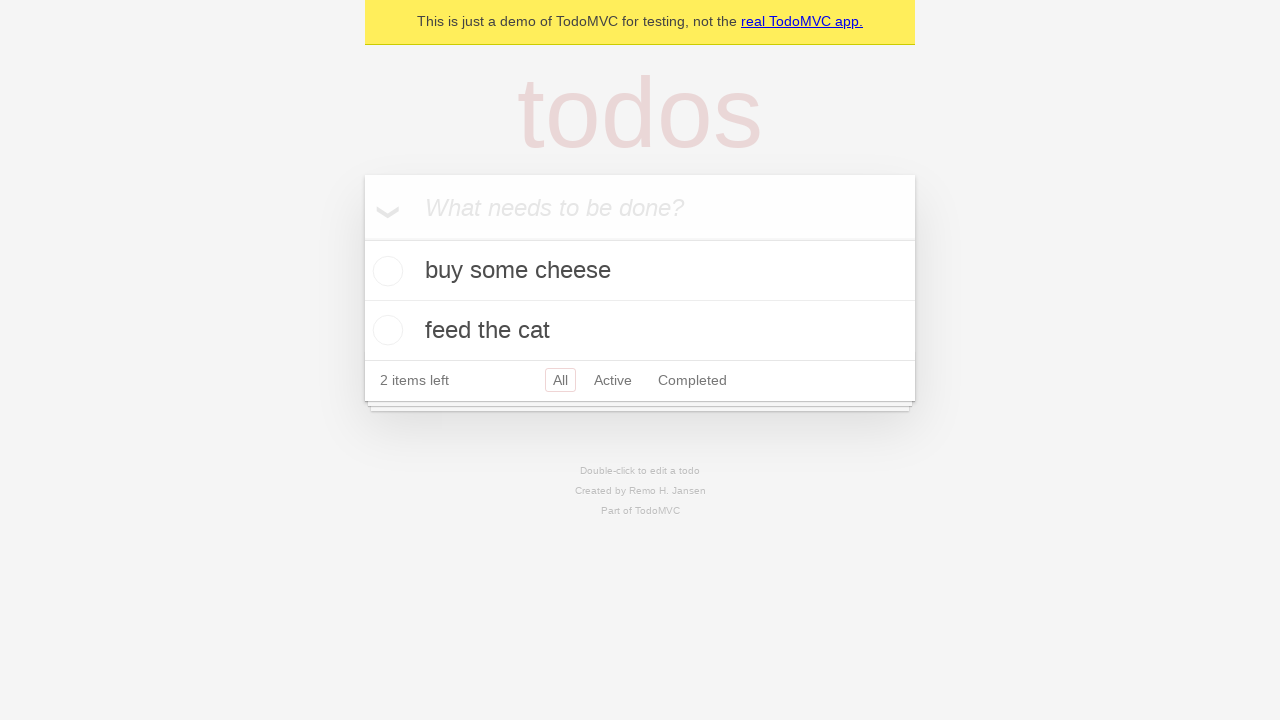

Filled todo input with 'book a doctors appointment' on internal:attr=[placeholder="What needs to be done?"i]
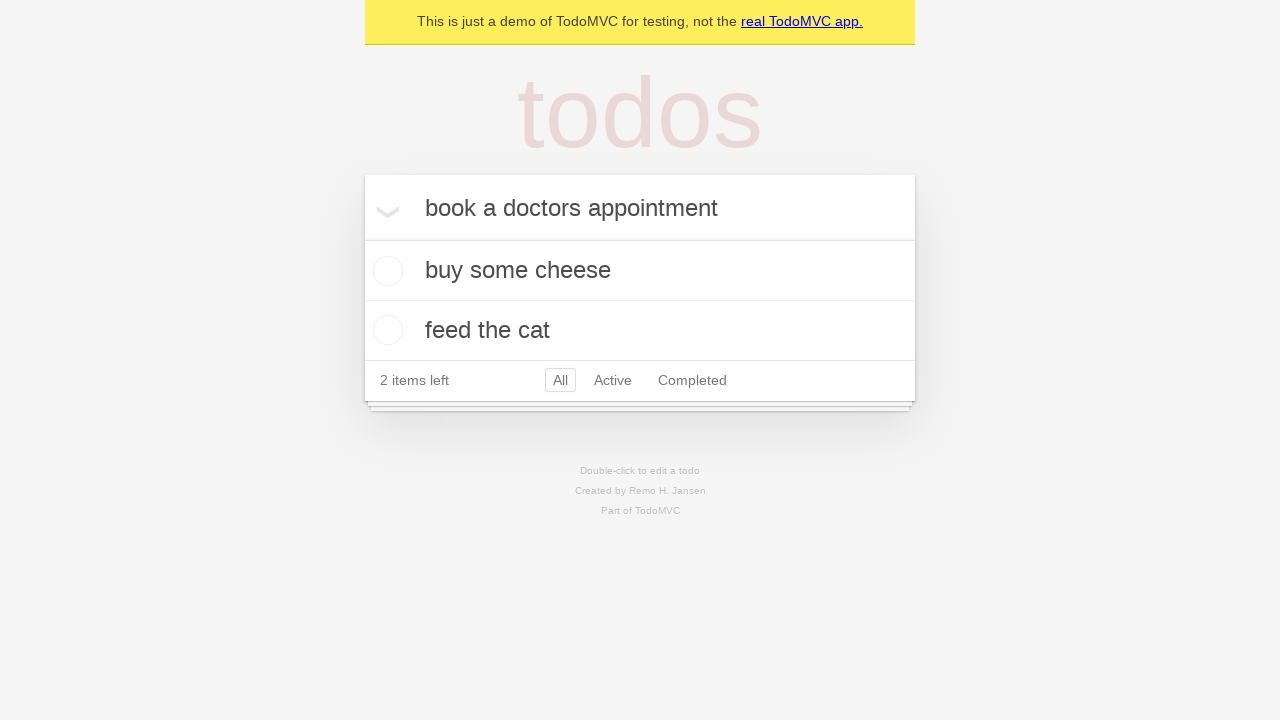

Pressed Enter to add third todo item on internal:attr=[placeholder="What needs to be done?"i]
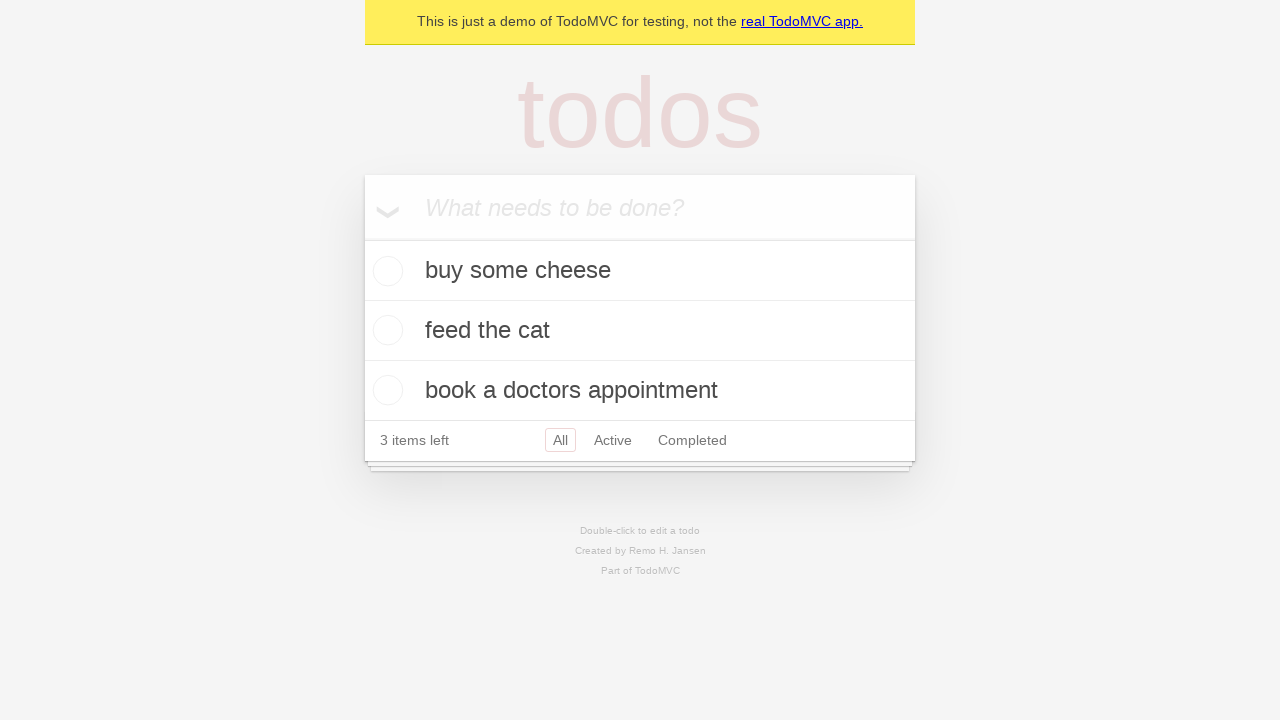

Verified that all 3 items are displayed with '3 items left' counter
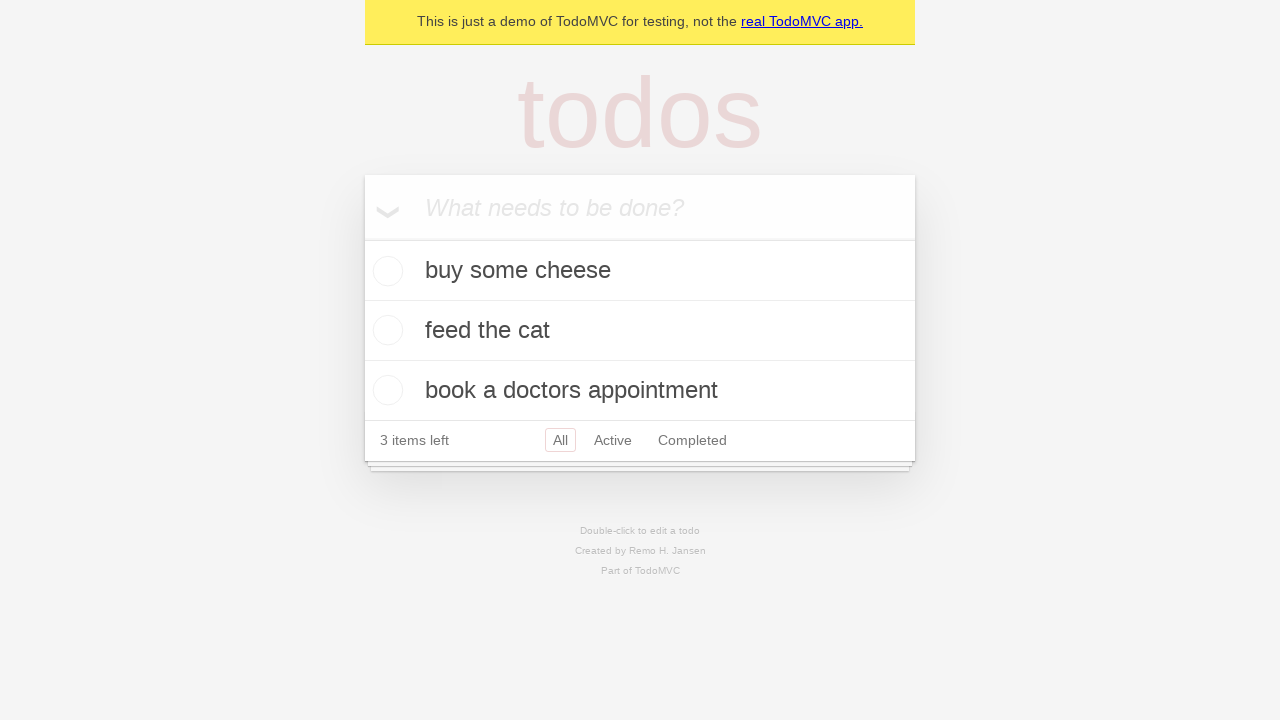

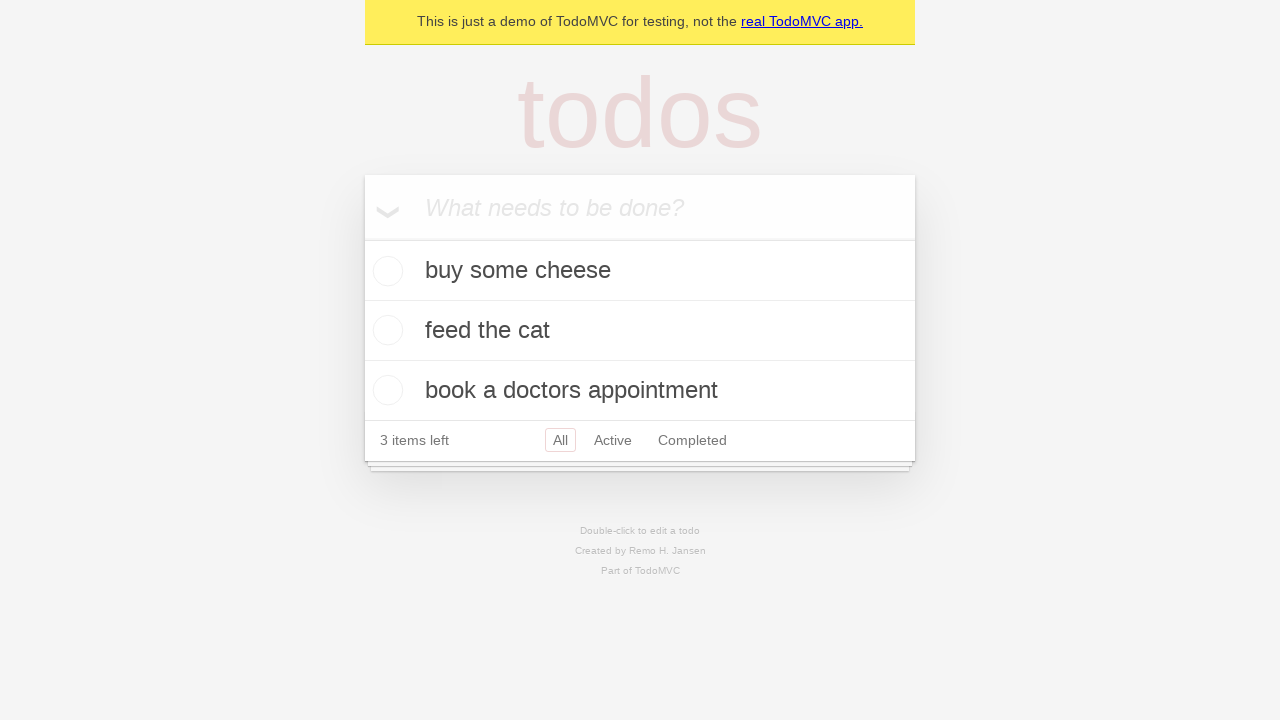